Tests that Clear completed button is hidden when no items are completed

Starting URL: https://demo.playwright.dev/todomvc

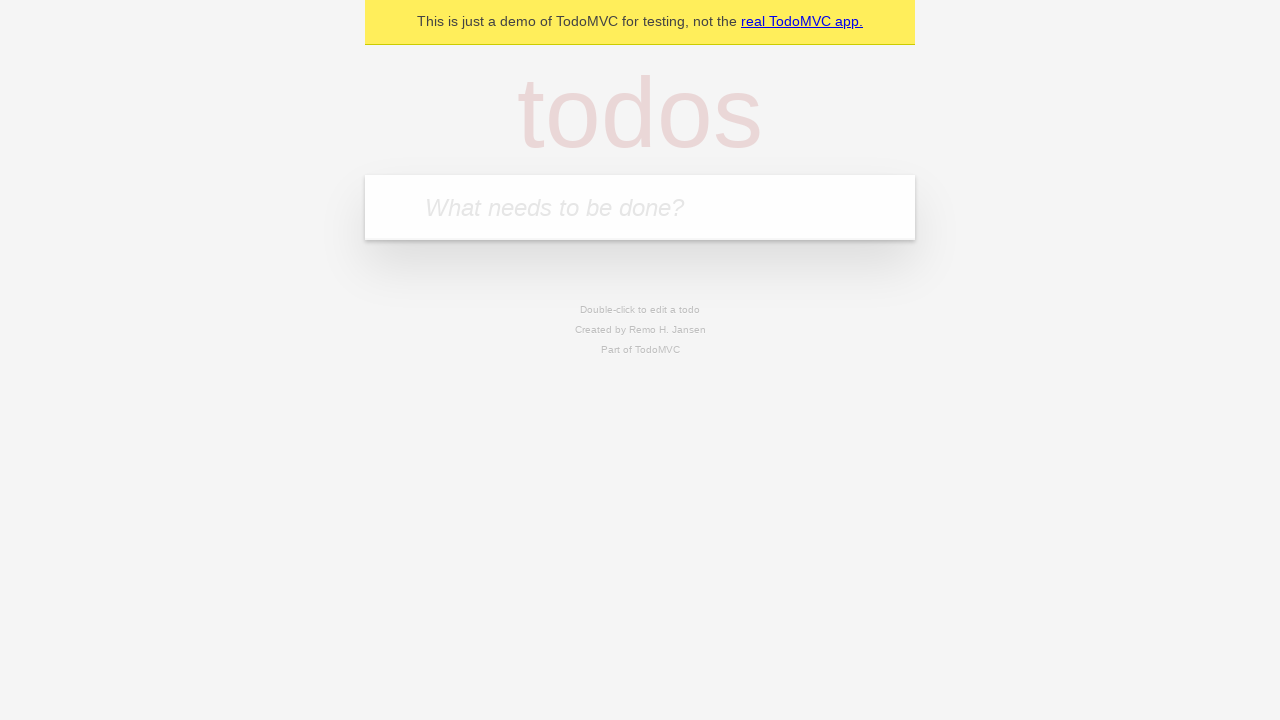

Navigated to TodoMVC demo page
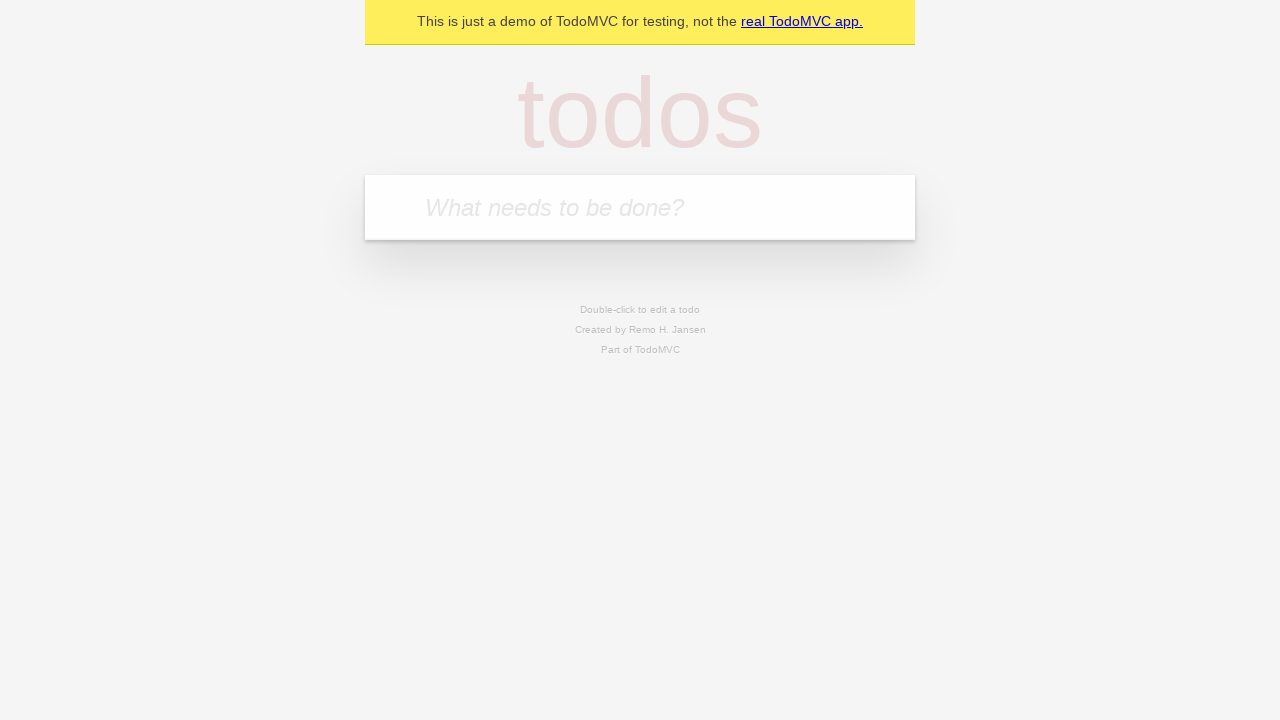

Located the 'What needs to be done?' input field
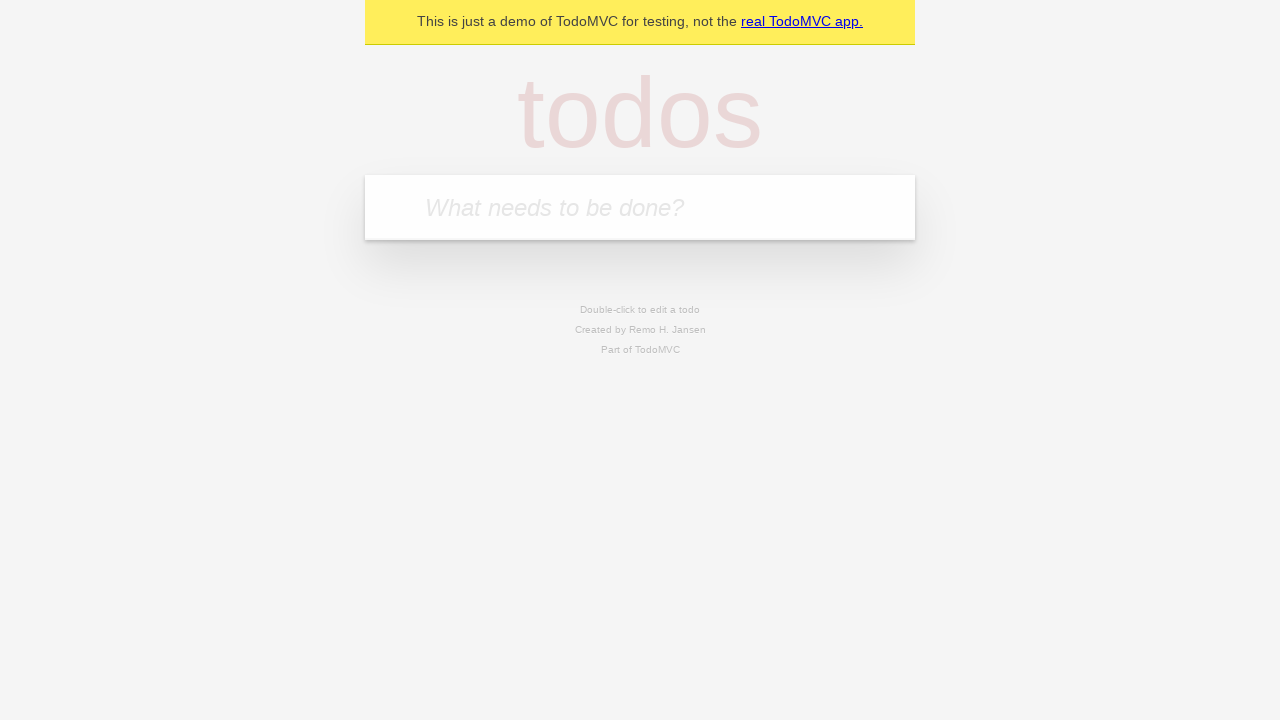

Filled input field with 'buy some cheese' on internal:attr=[placeholder="What needs to be done?"i]
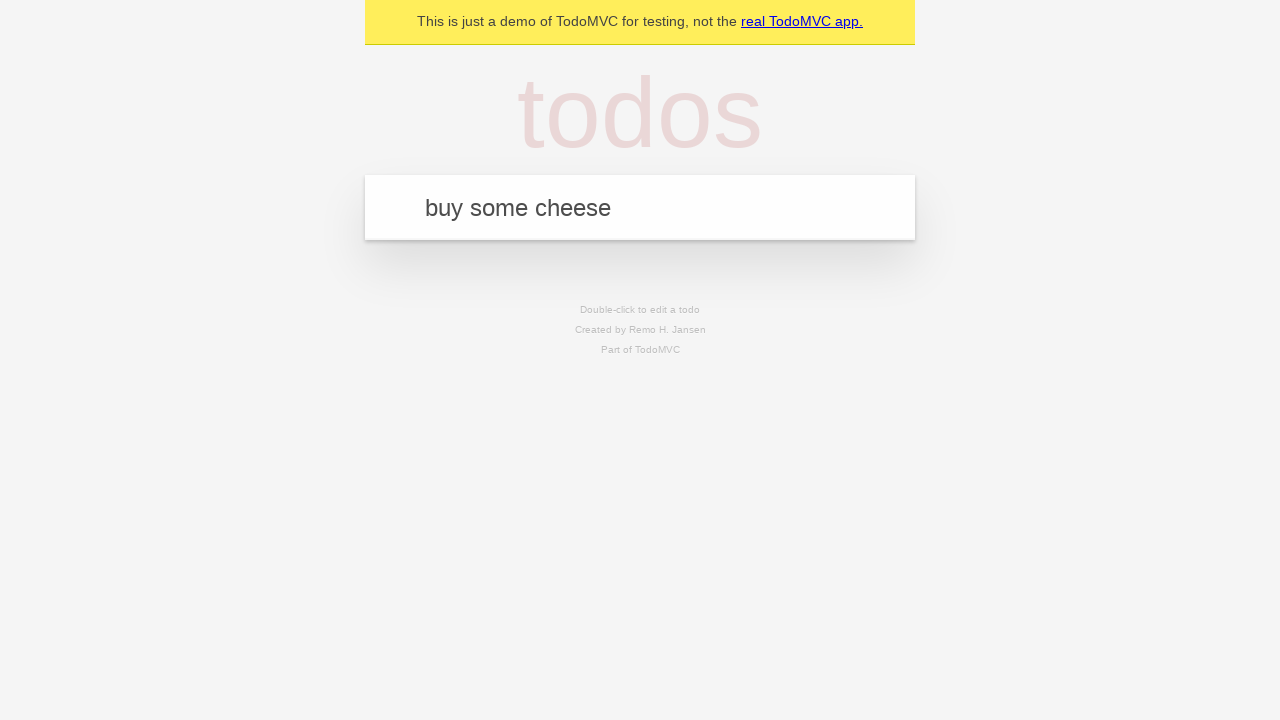

Pressed Enter to add 'buy some cheese' to the todo list on internal:attr=[placeholder="What needs to be done?"i]
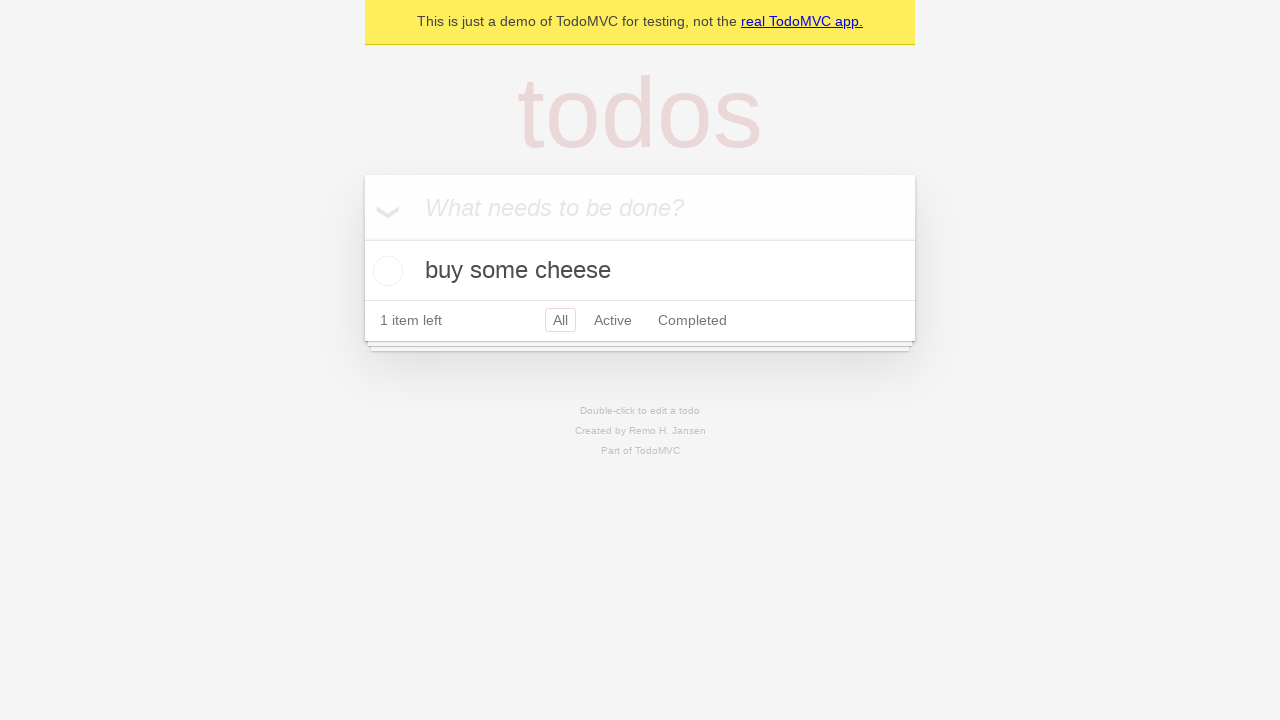

Filled input field with 'feed the cat' on internal:attr=[placeholder="What needs to be done?"i]
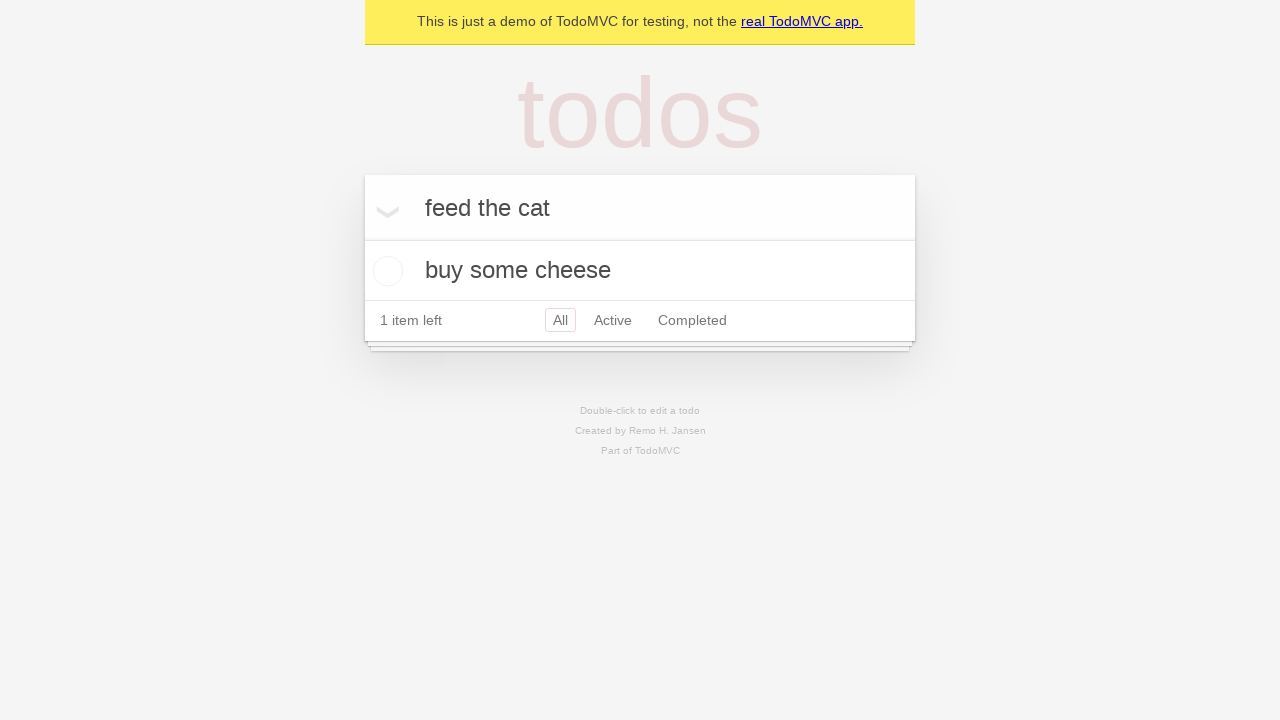

Pressed Enter to add 'feed the cat' to the todo list on internal:attr=[placeholder="What needs to be done?"i]
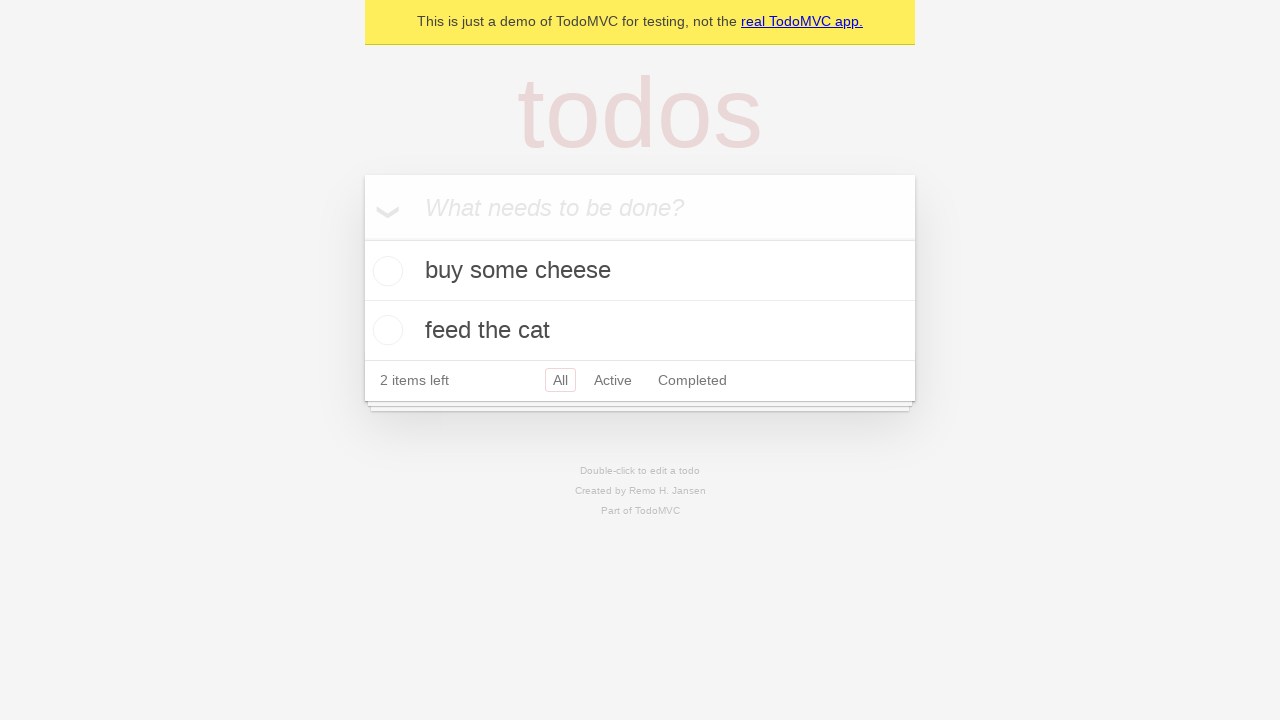

Filled input field with 'book a doctors appointment' on internal:attr=[placeholder="What needs to be done?"i]
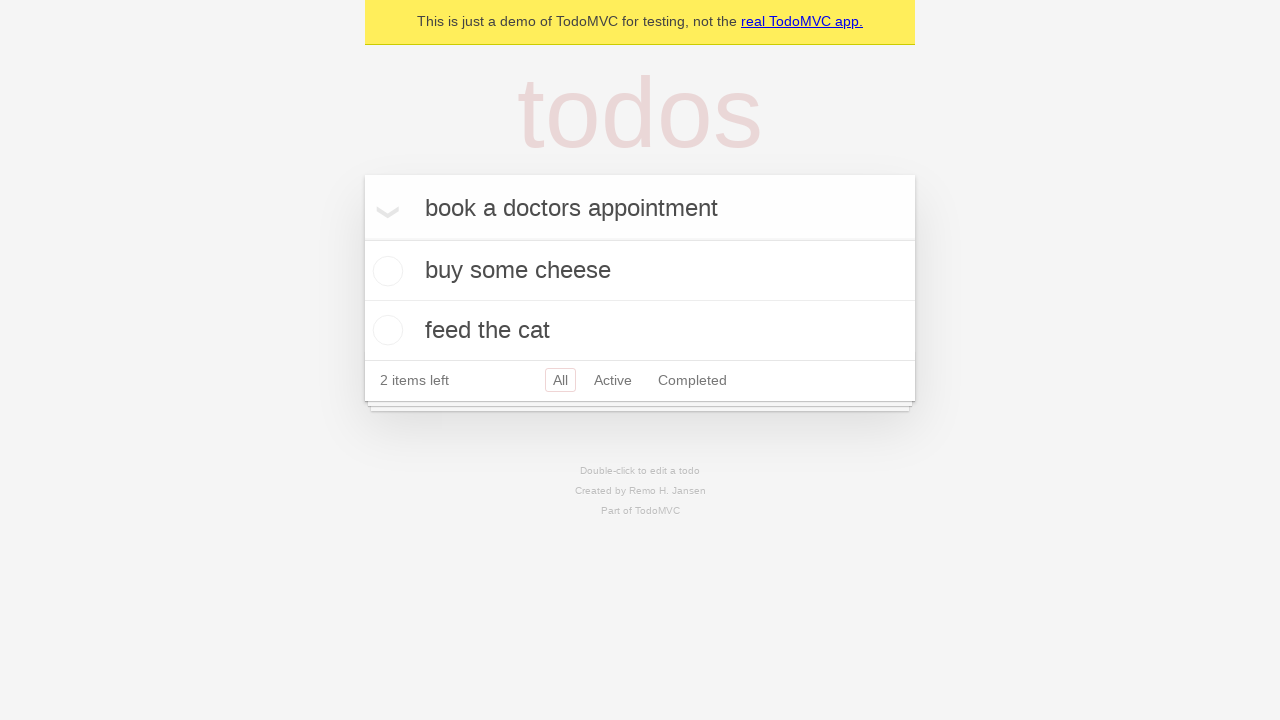

Pressed Enter to add 'book a doctors appointment' to the todo list on internal:attr=[placeholder="What needs to be done?"i]
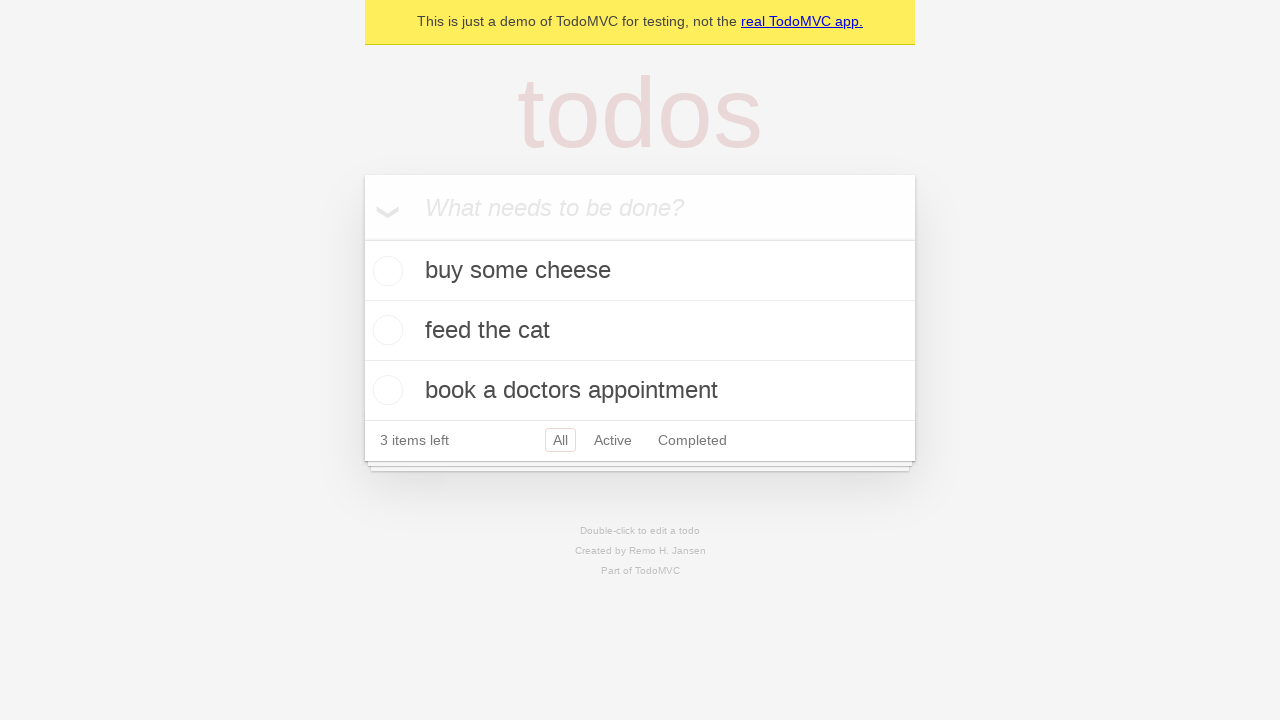

Checked the first todo item as completed at (385, 271) on .todo-list li .toggle >> nth=0
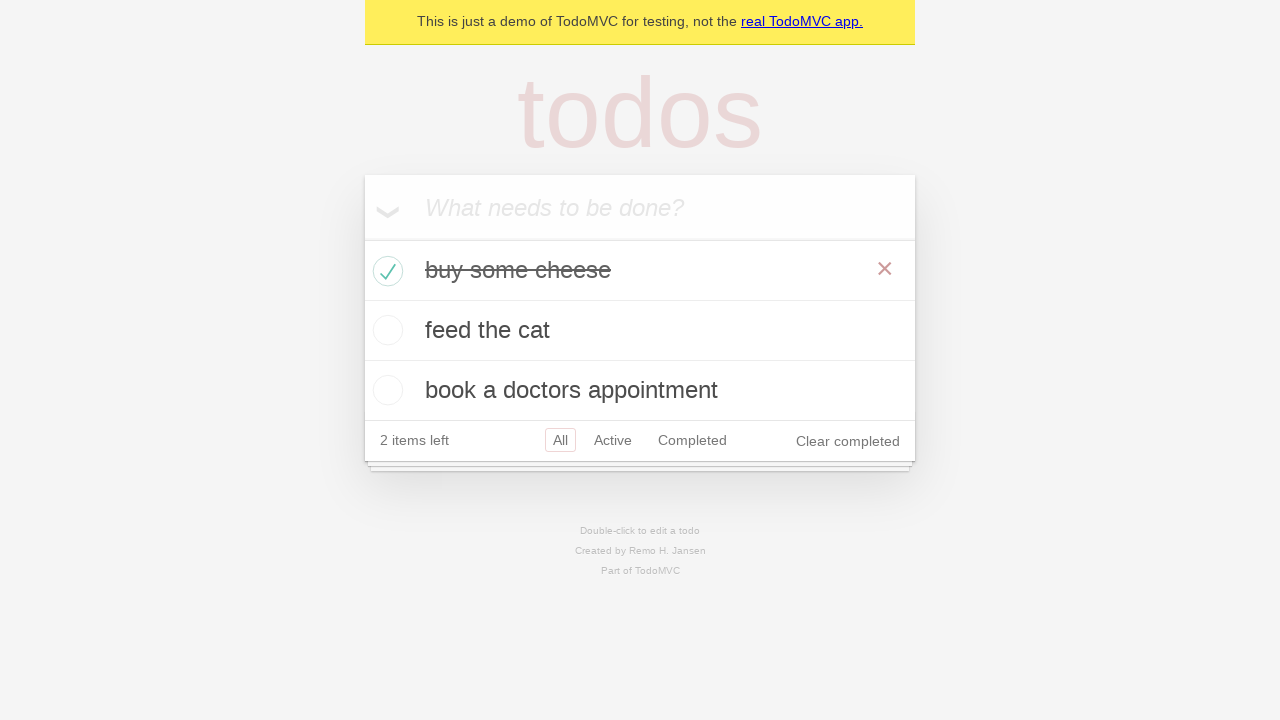

Clicked the 'Clear completed' button to remove completed items at (848, 441) on internal:role=button[name="Clear completed"i]
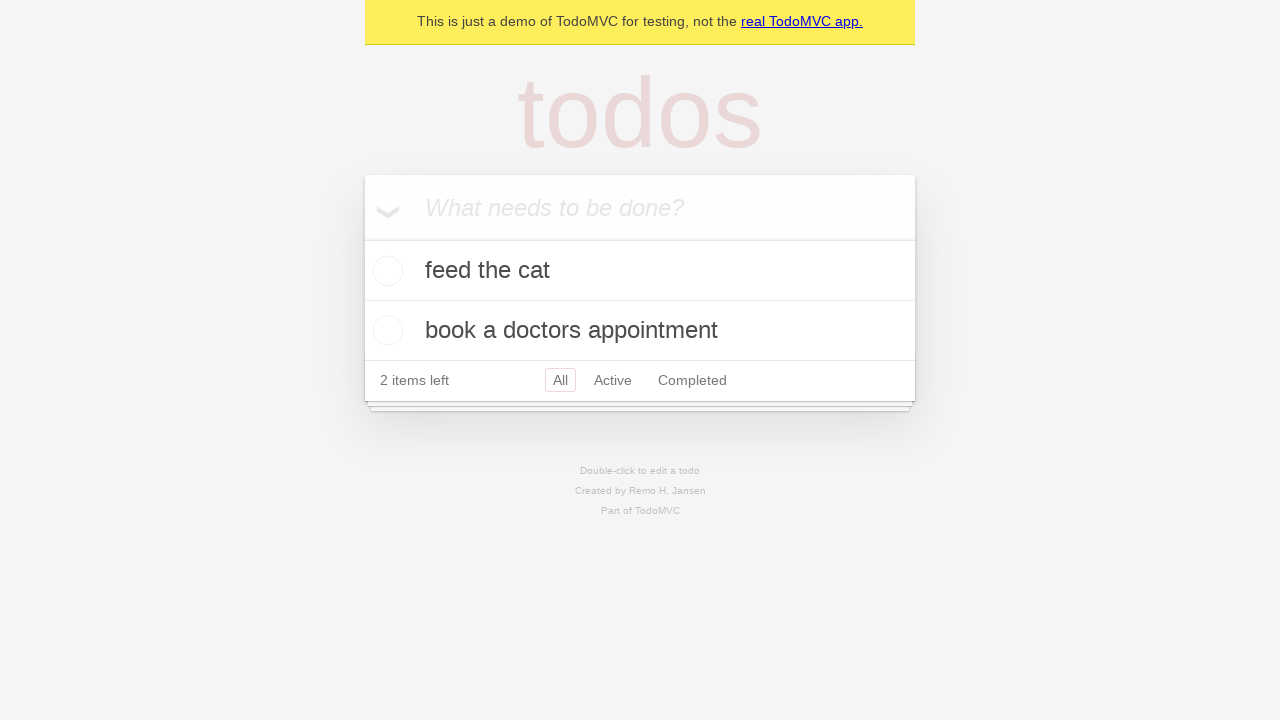

Verified that 'Clear completed' button is now hidden since no items are completed
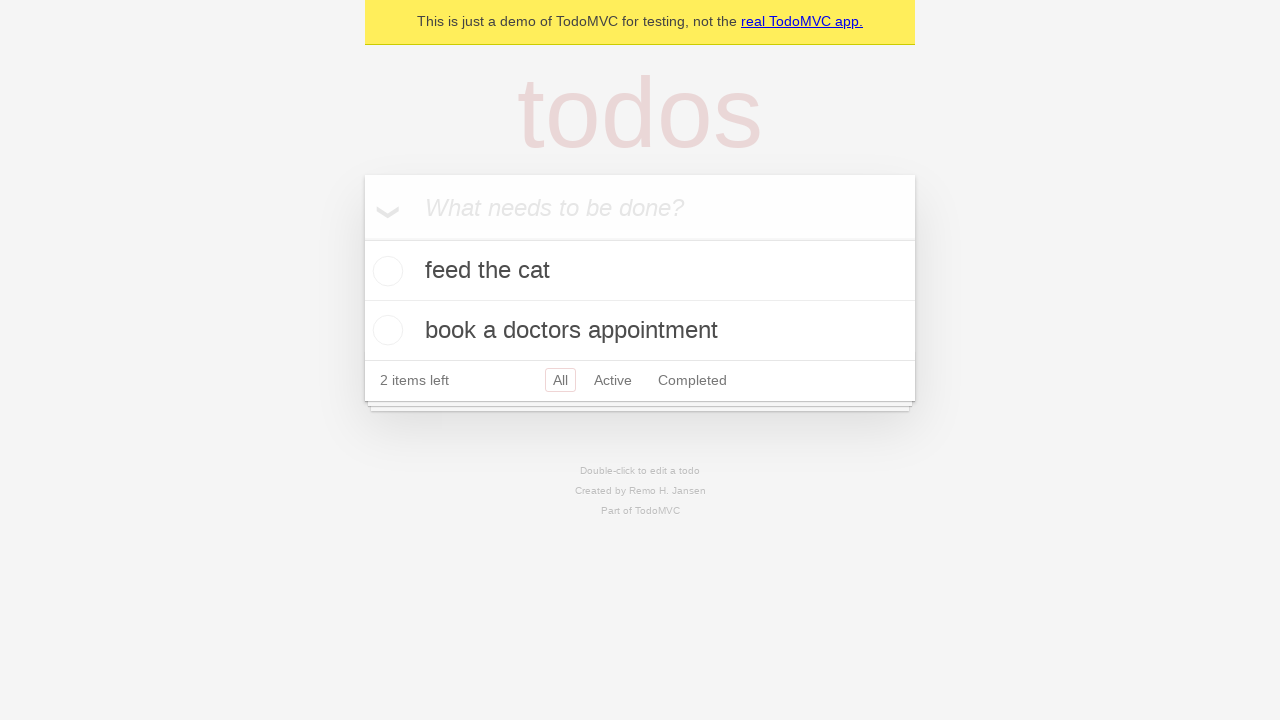

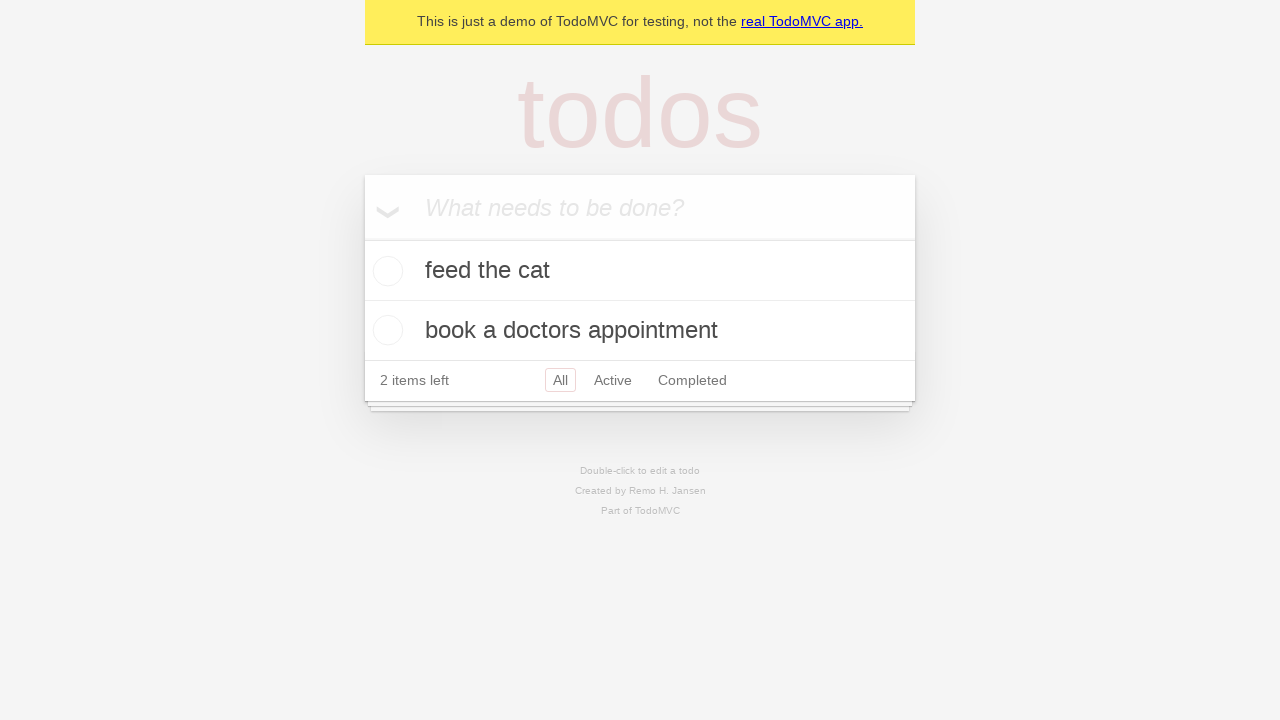